Navigates to Stack Overflow company page and clicks on Careers to verify the "Who We Are" section is visible.

Starting URL: https://stackoverflow.co/

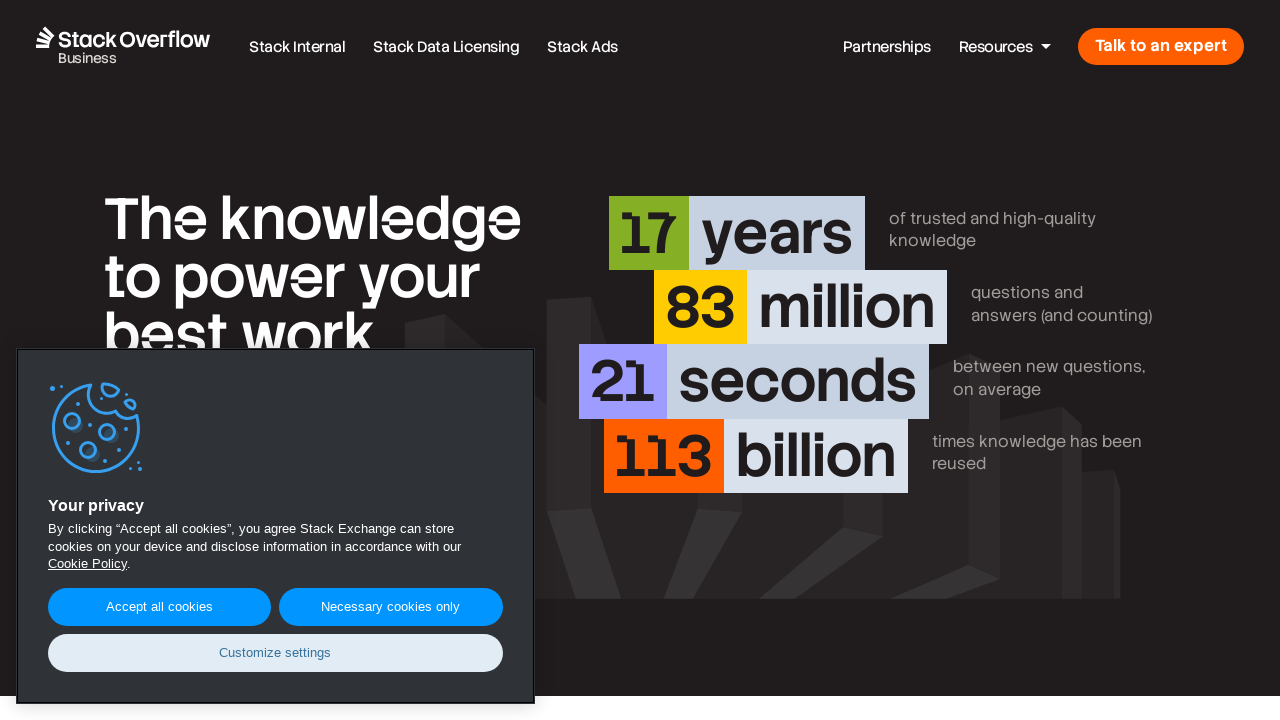

Navigated to Stack Overflow company page
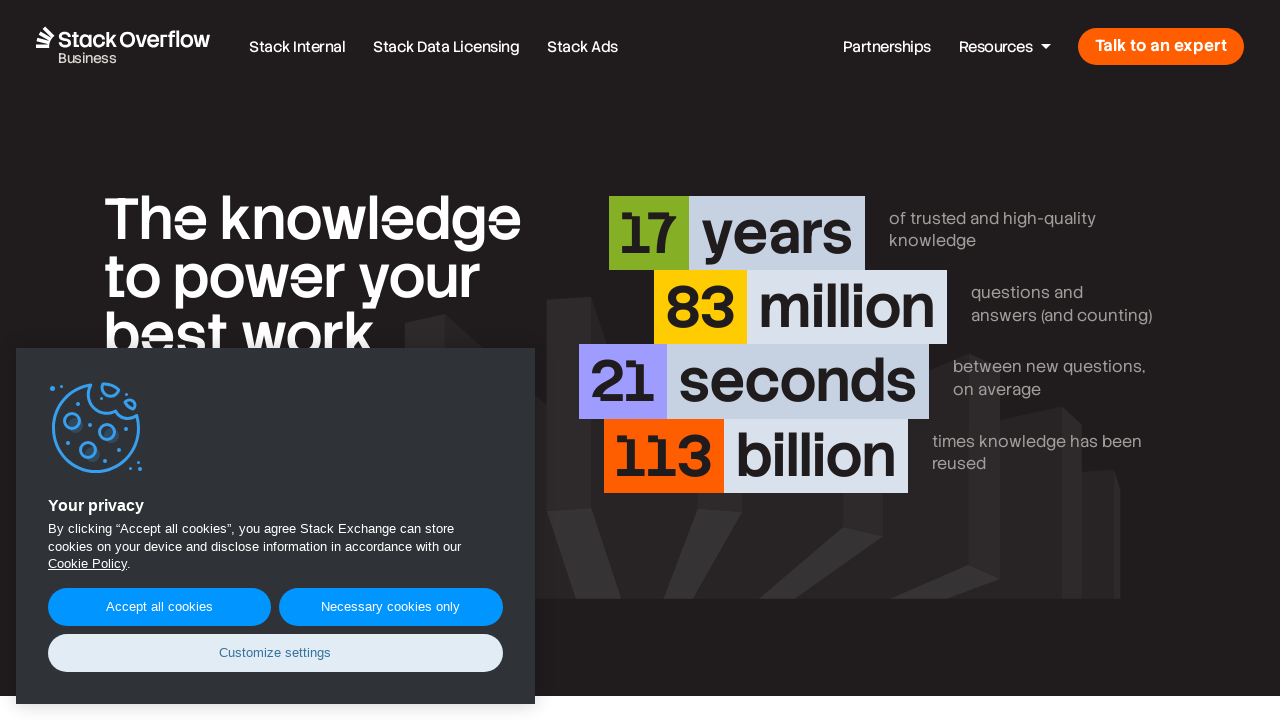

Clicked on Careers link at (741, 360) on text=Careers
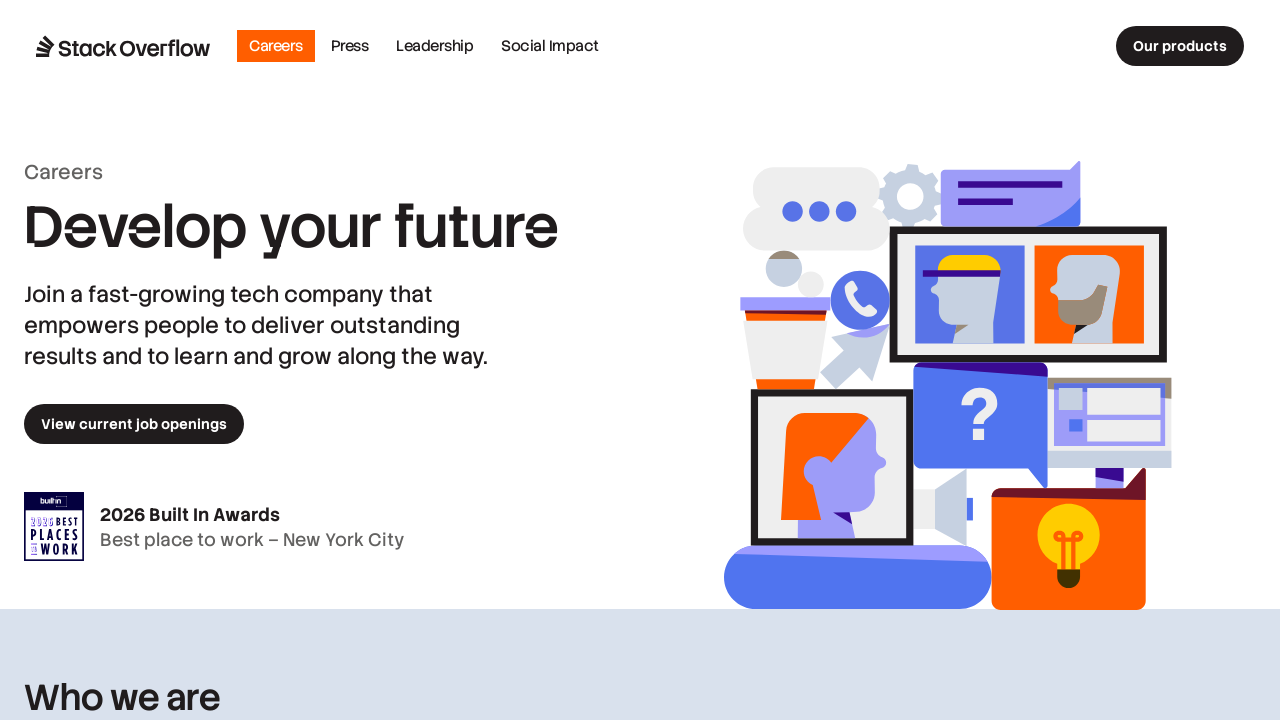

Who We Are section is visible on Careers page
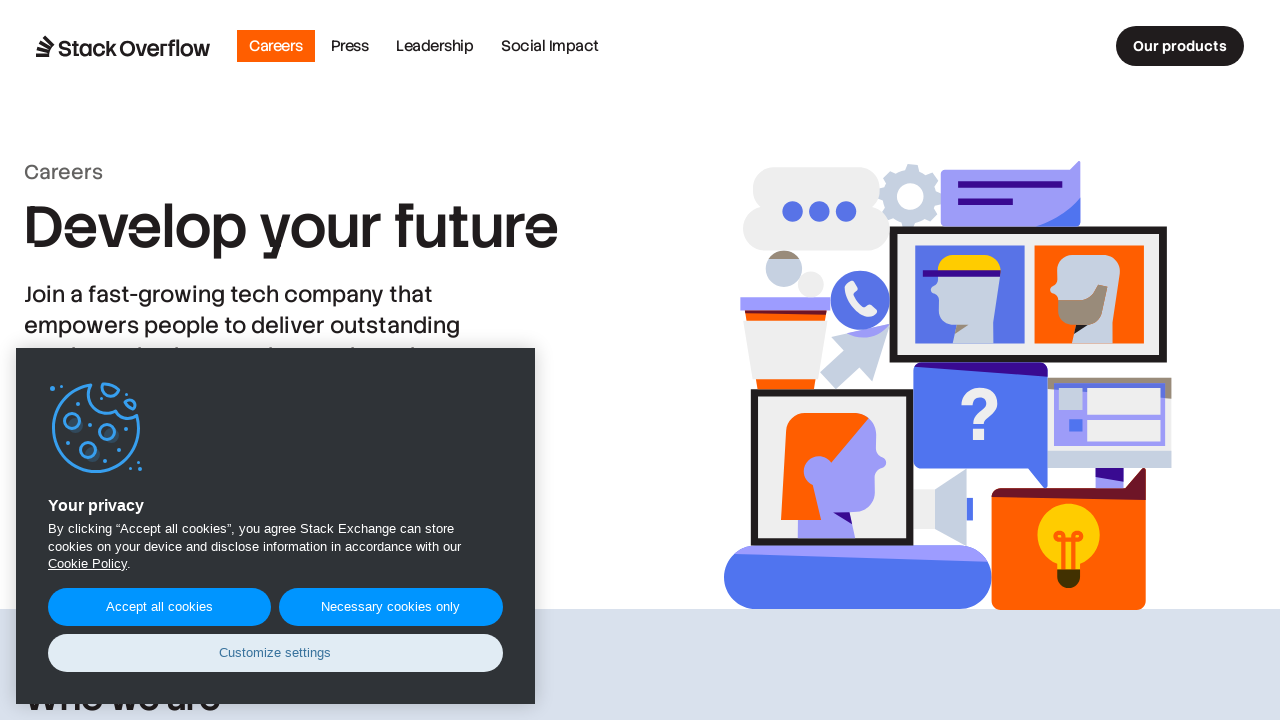

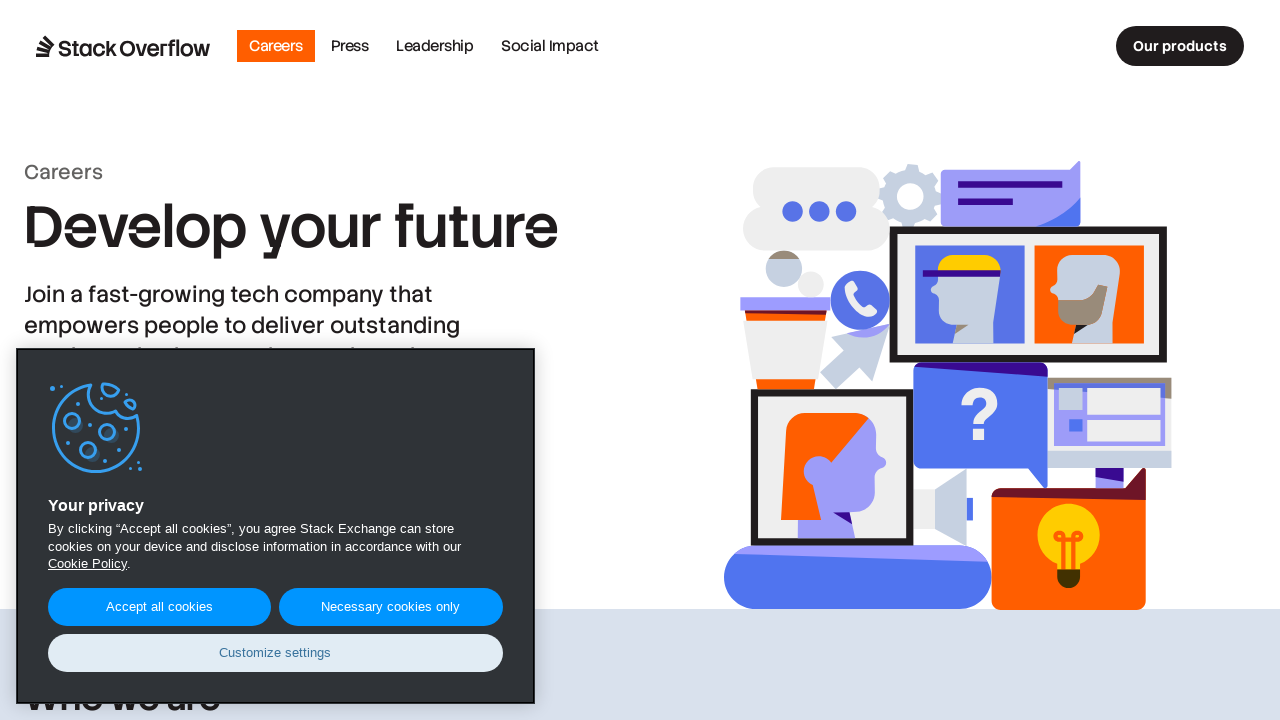